Tests JavaScript alert handling on a demo QA site by triggering simple and timed alerts, accepting and dismissing them, and interacting with page elements.

Starting URL: https://demoqa.com/alerts

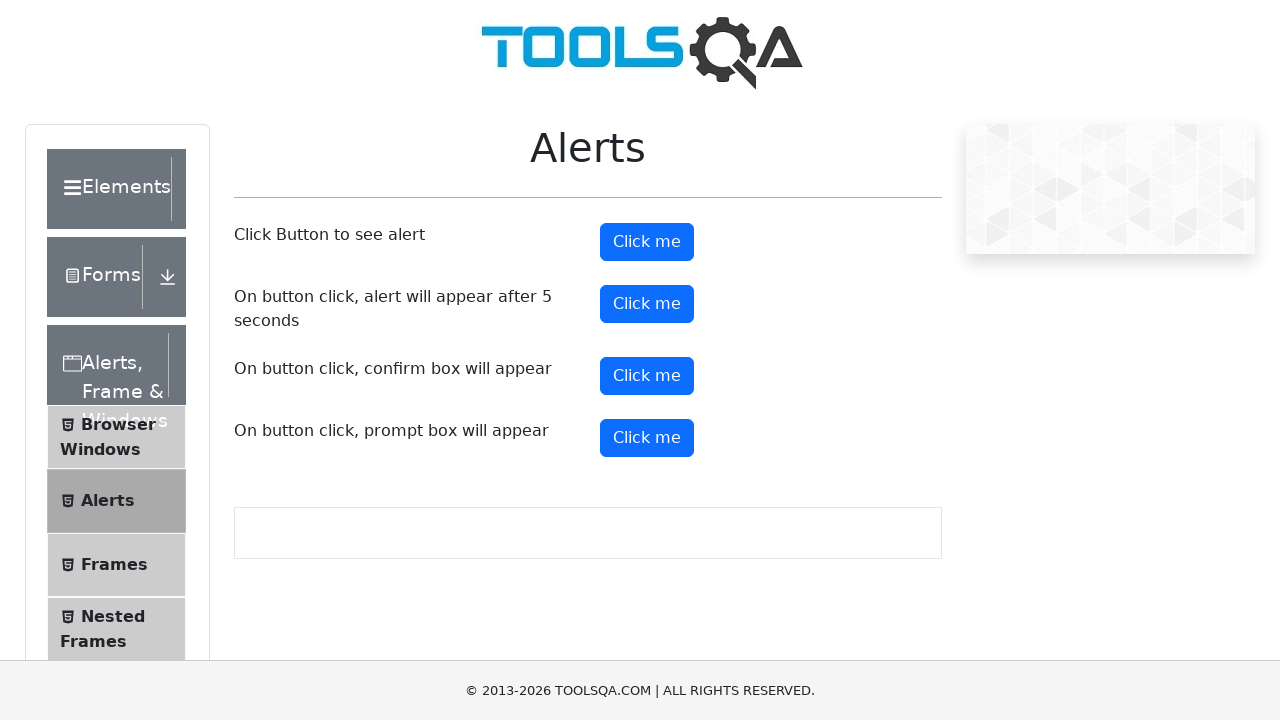

Clicked the first alert button at (647, 242) on #alertButton
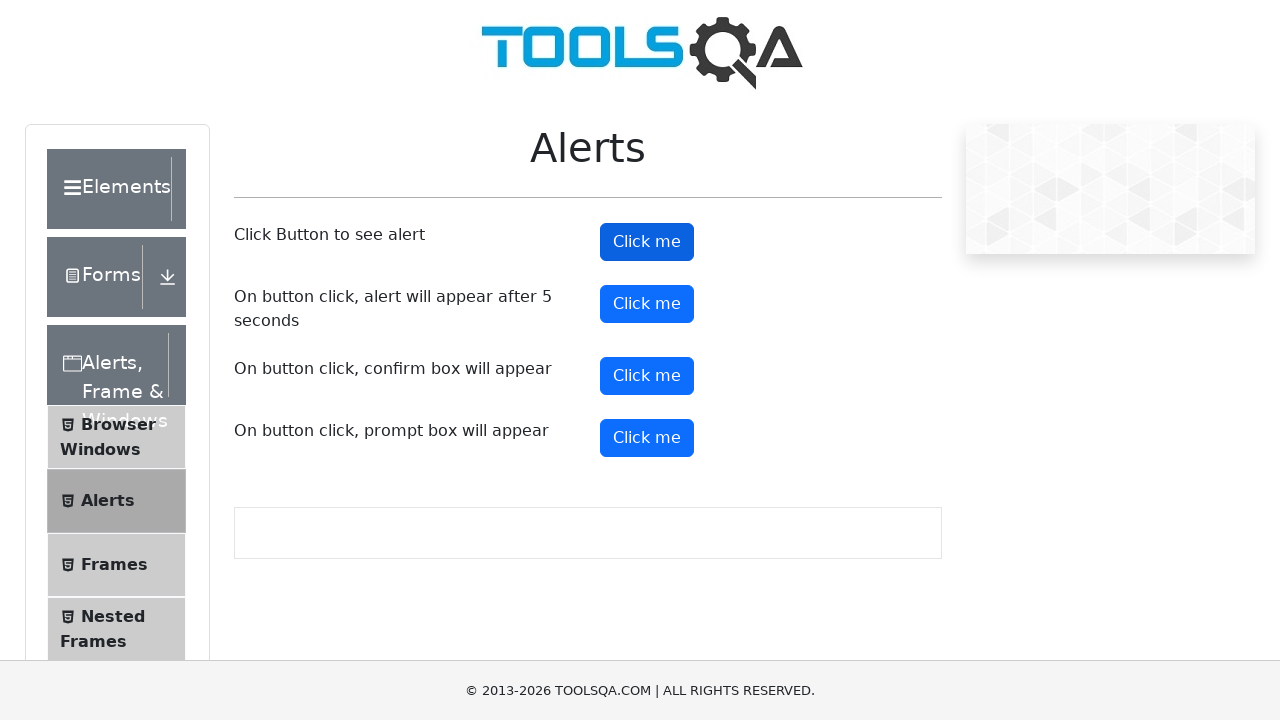

Set up dialog handler to accept alerts
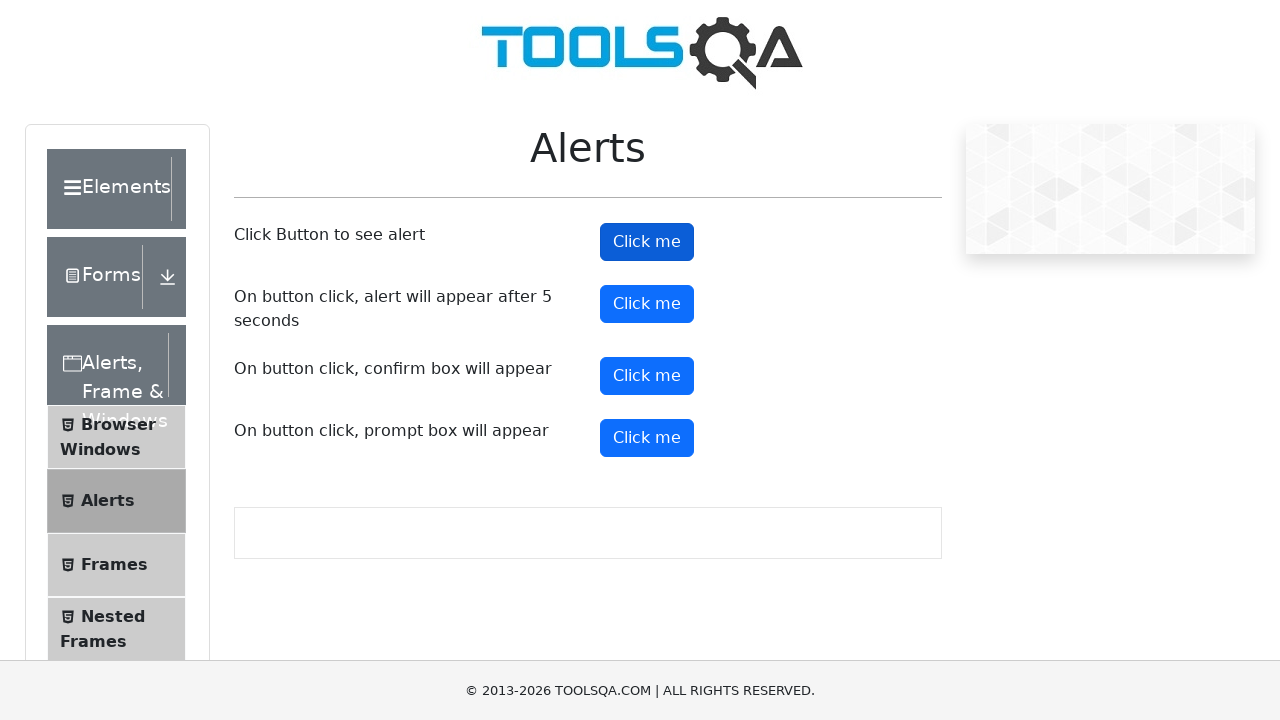

Waited for simple alert to be handled
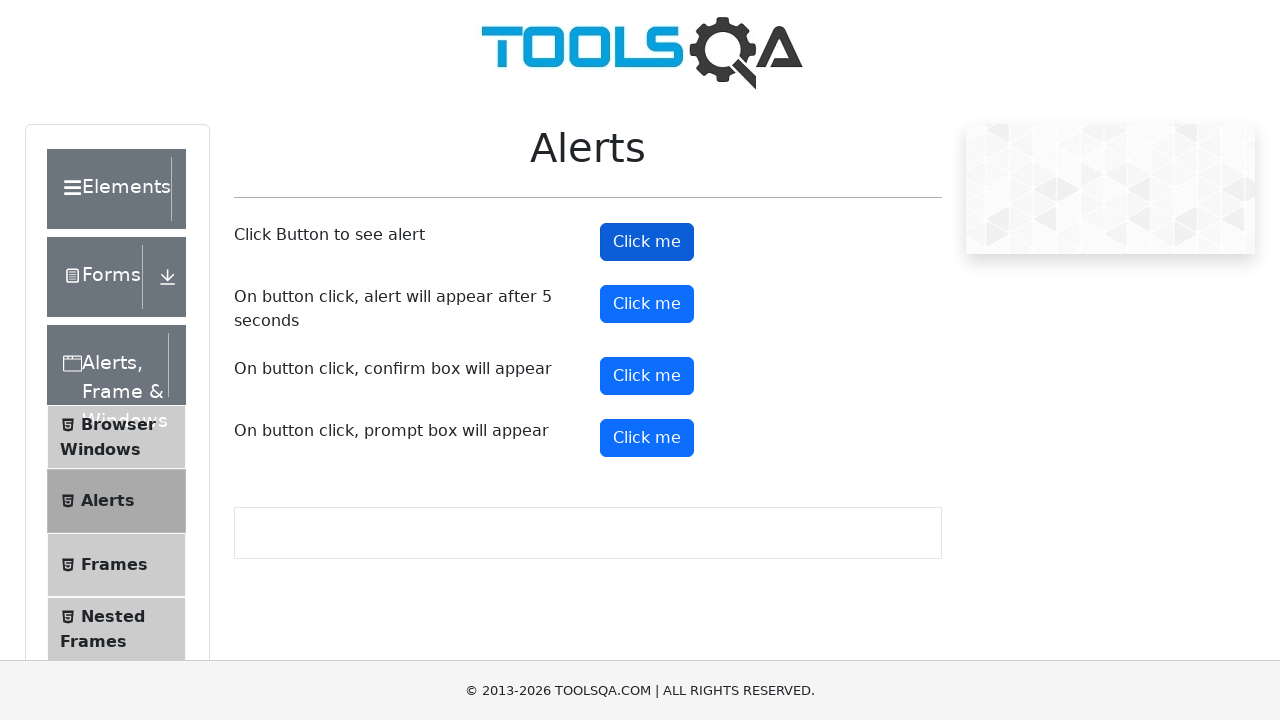

Clicked on the Alerts title at (588, 161) on xpath=//h1[text()='Alerts']
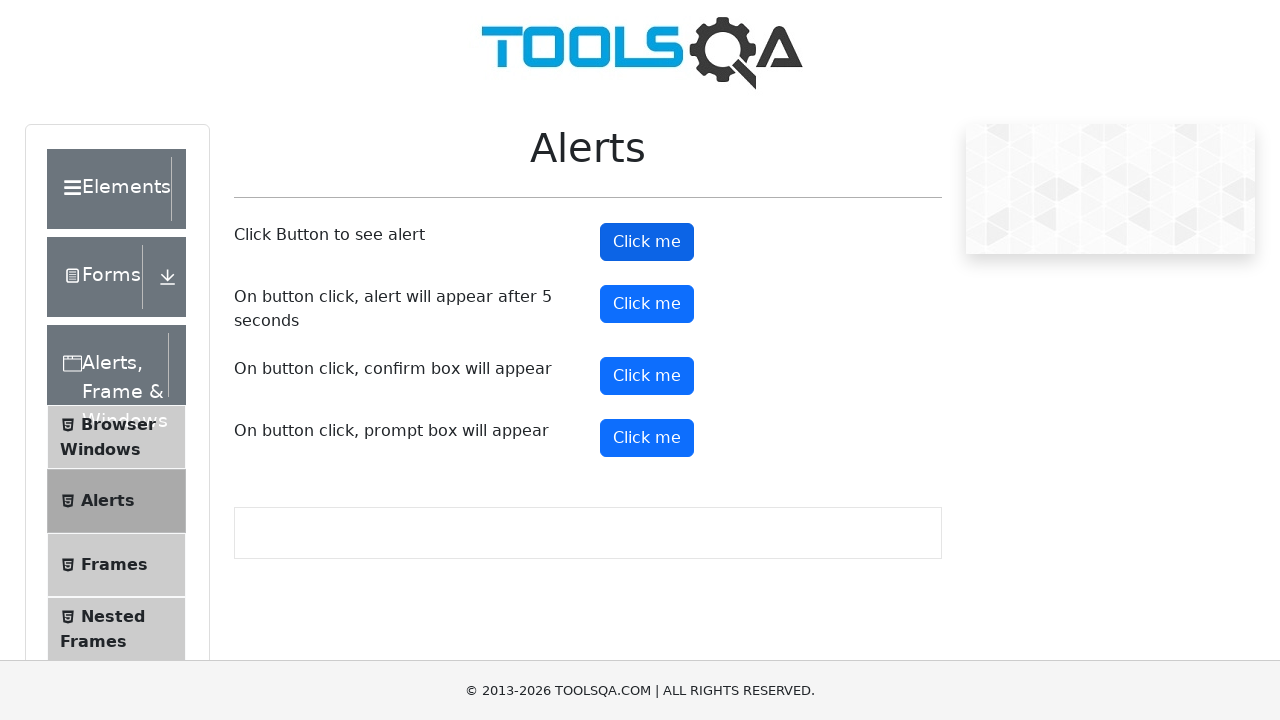

Clicked the timed alert button at (647, 304) on #timerAlertButton
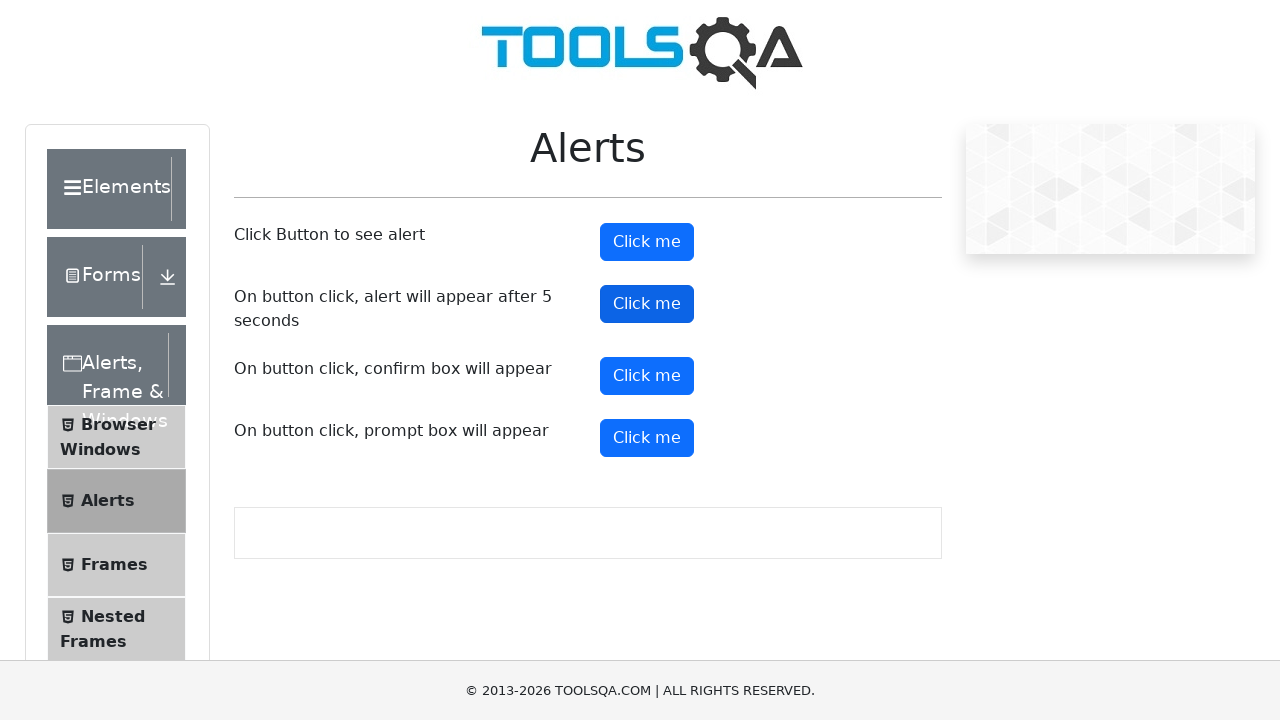

Waited 6 seconds for timed alert to appear and be handled
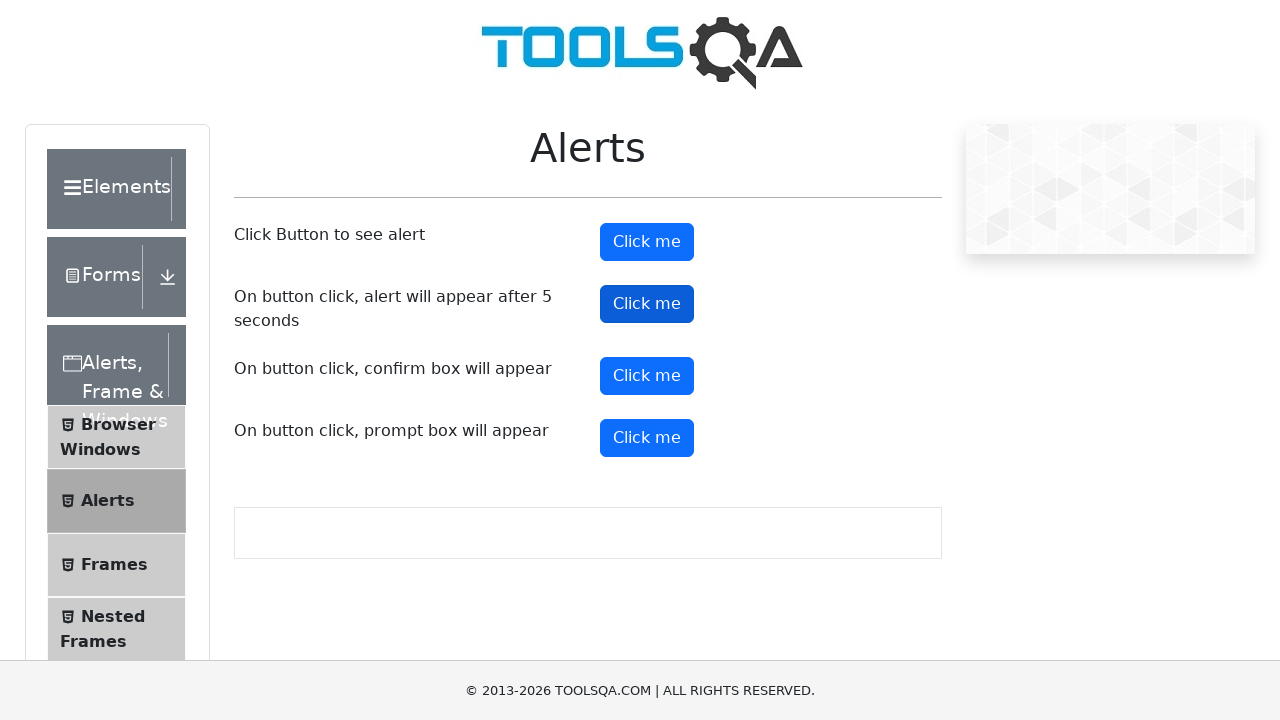

Set up new dialog handler to dismiss subsequent alerts
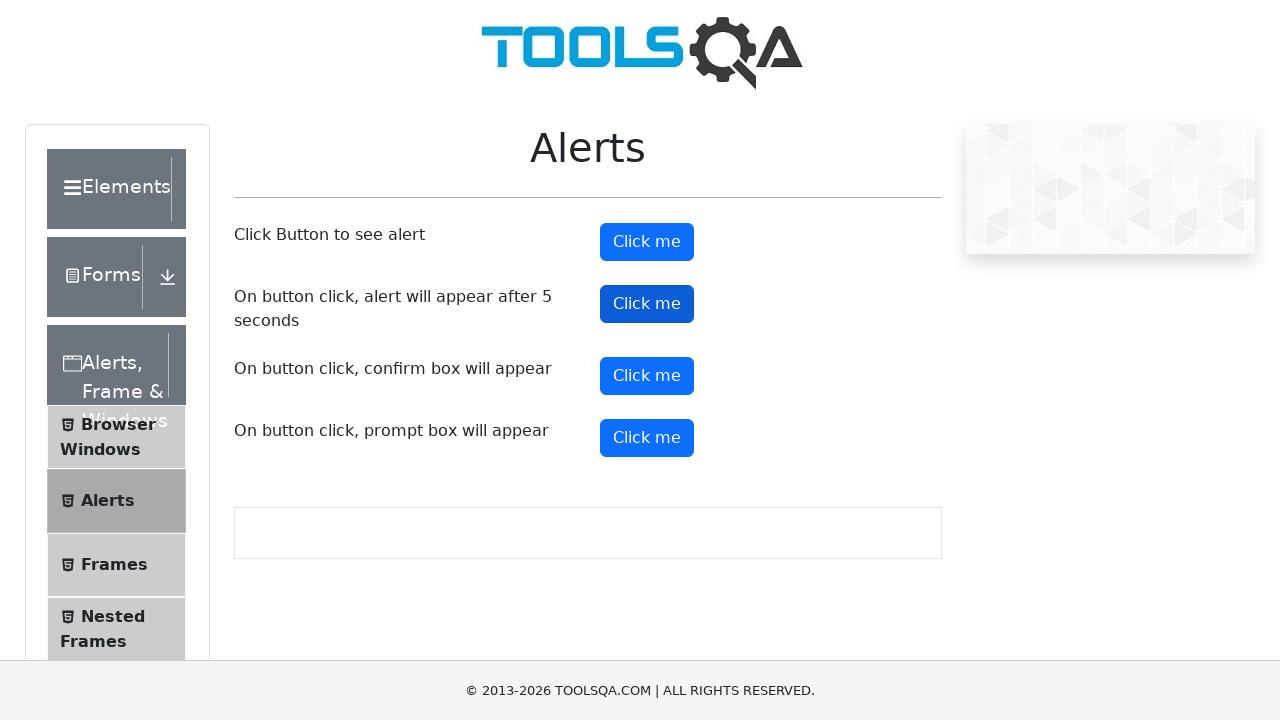

Waited for remaining interactions to complete
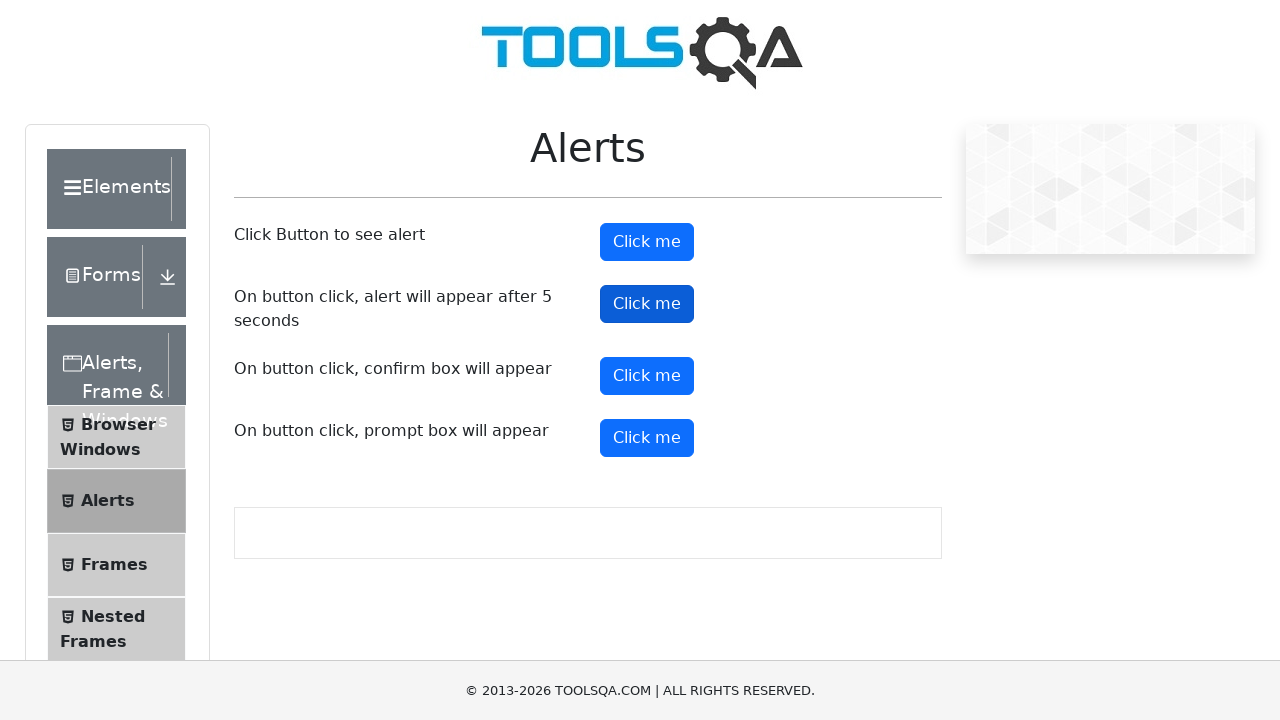

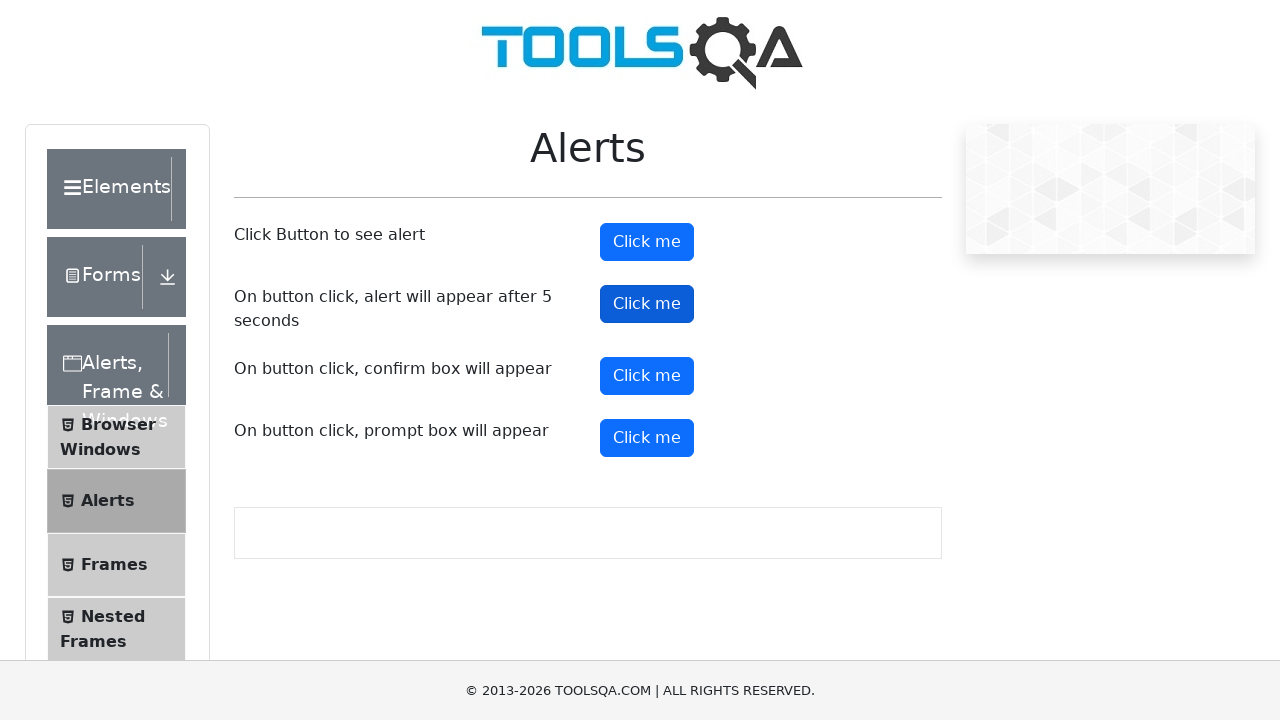